Tests navigating to Telegram by hovering on social icon and clicking Telegram link

Starting URL: https://www.labirint.ru/

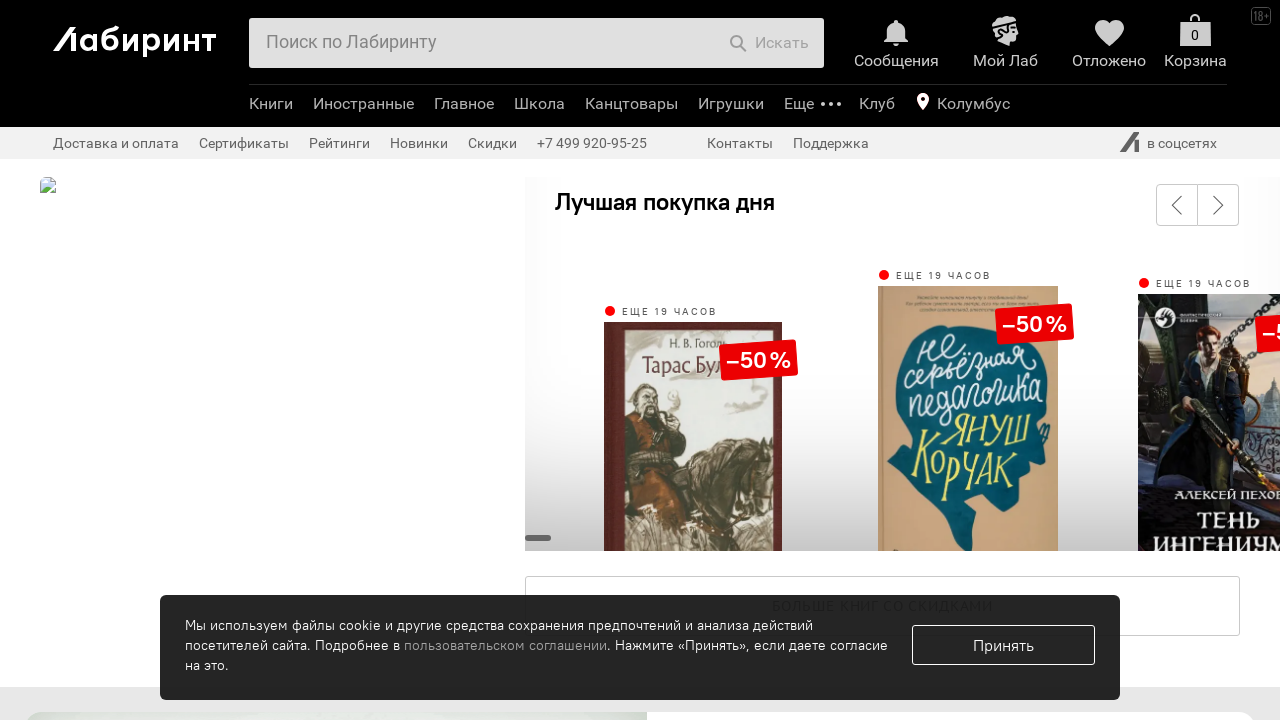

Hovered over social network icon to reveal dropdown at (1129, 142) on span.b-header-b-social-e-icon.b-header-b-social-e-icon-m-labirint
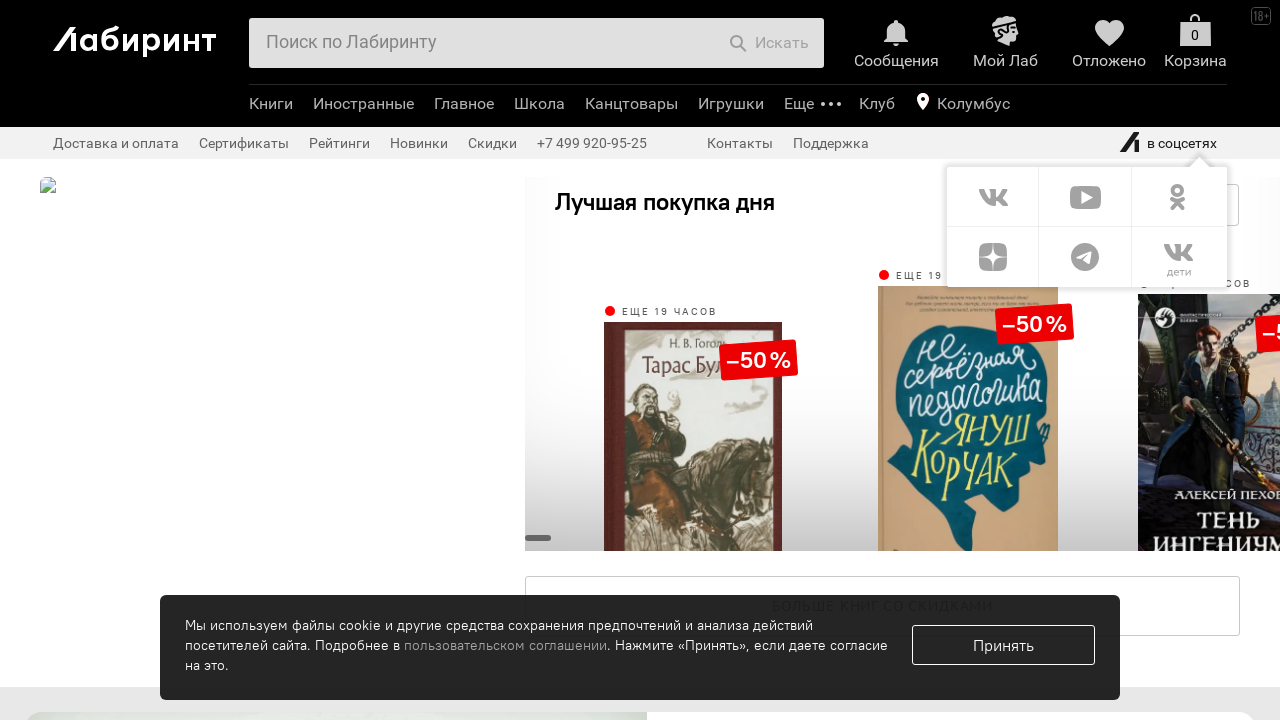

Clicked Telegram social link at (1086, 257) on span.b-header-b-social-e-icon-m-tg, a[href*='t.me']
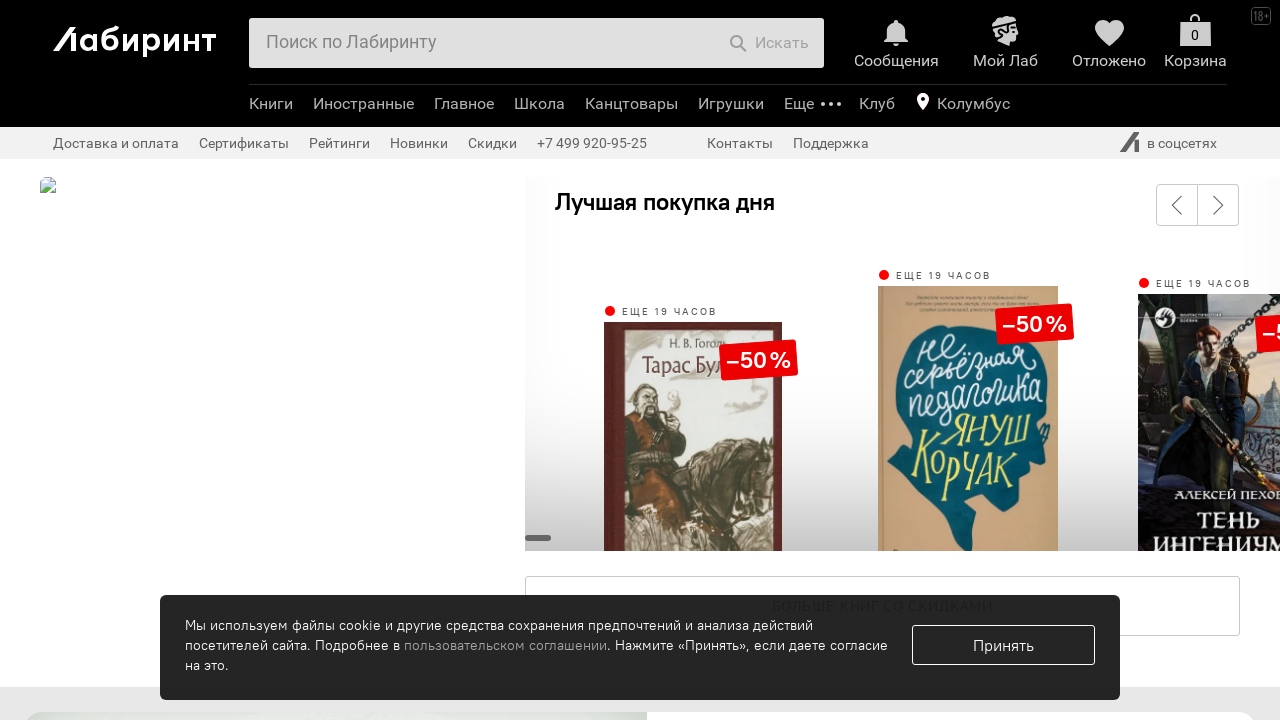

Waited for new tab to open
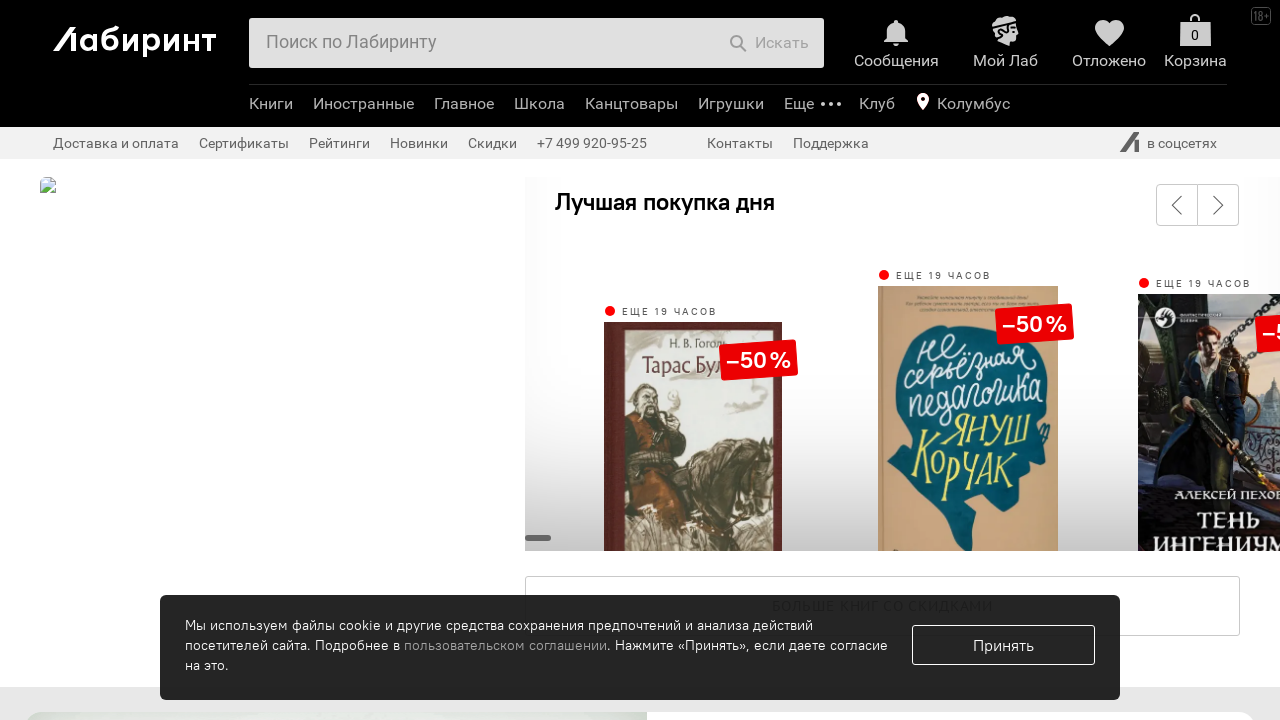

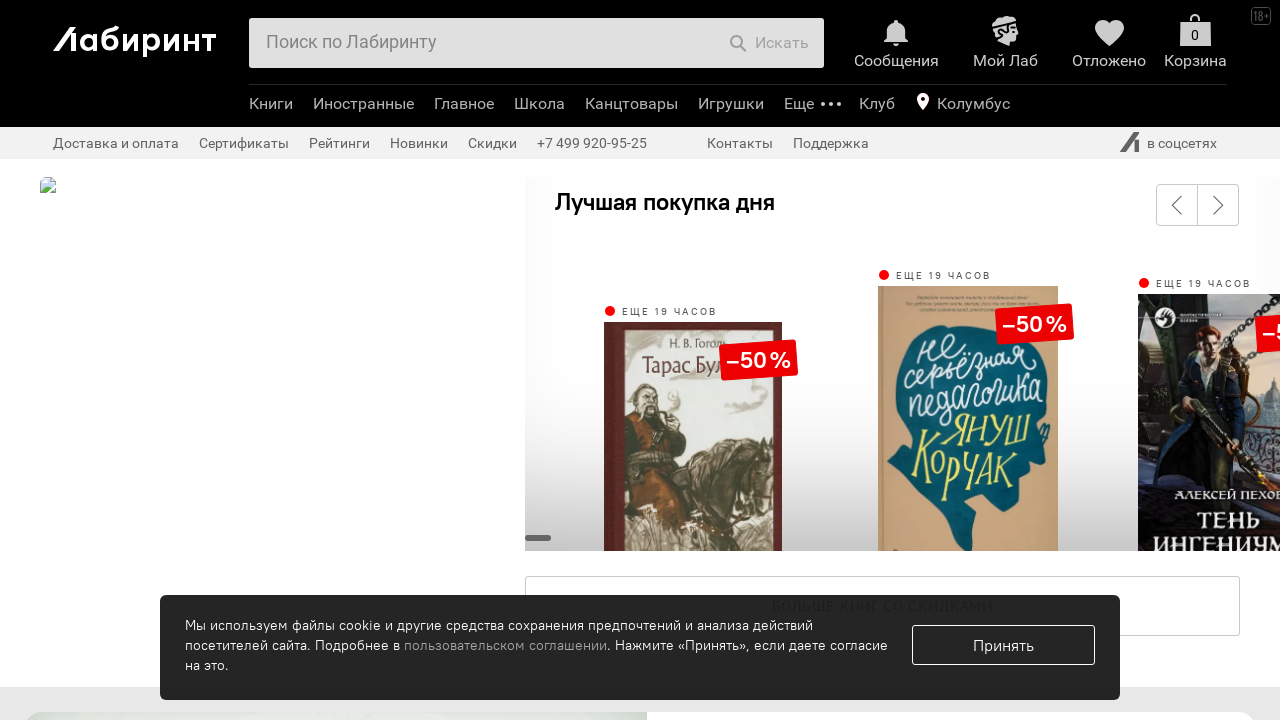